Tests registration form validation by submitting empty form and verifying all required field error messages appear

Starting URL: https://alada.vn/tai-khoan/dang-ky.html

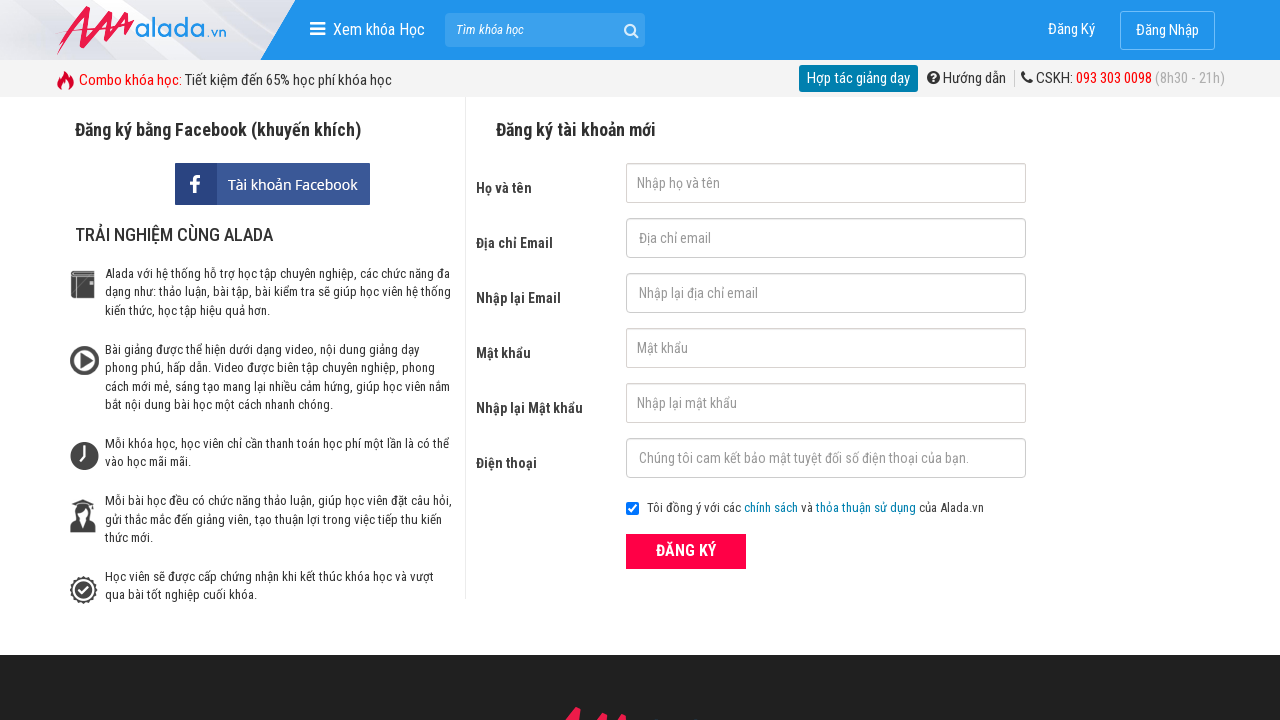

Clicked ĐĂNG KÝ (Register) button with empty form at (686, 551) on xpath=//form[@id='frmLogin']//button[text()='ĐĂNG KÝ']
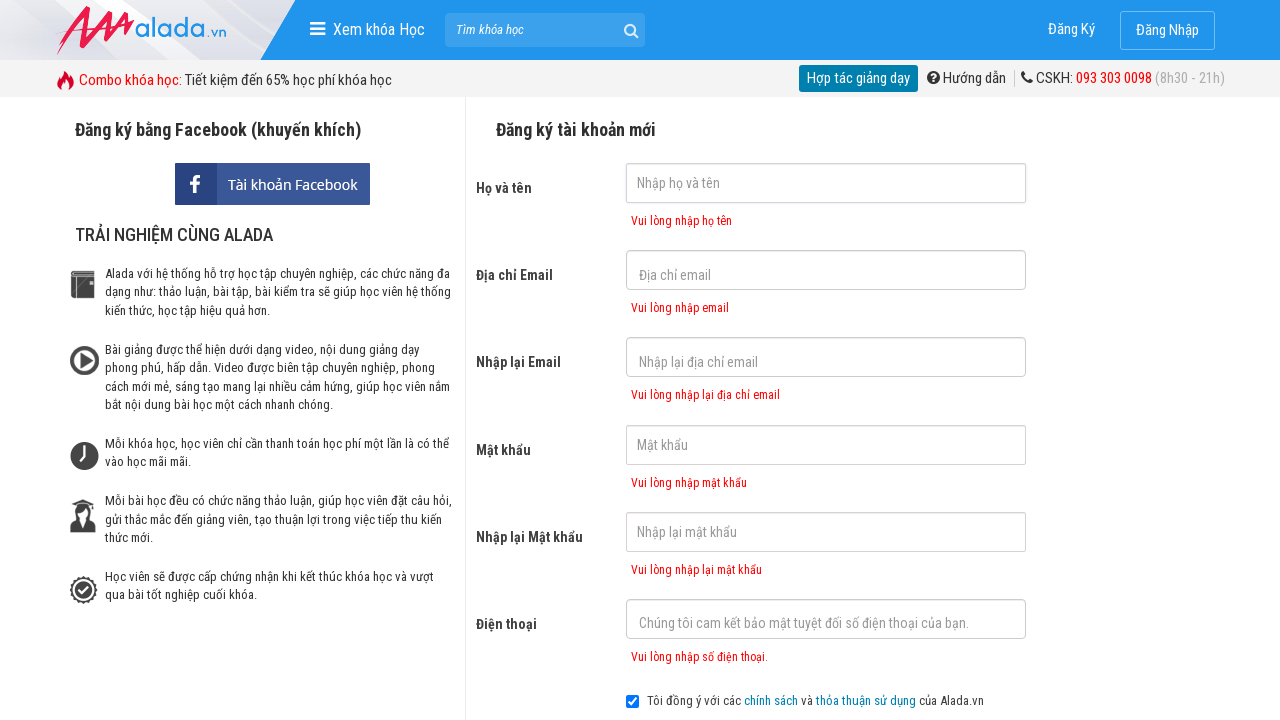

First name error message appeared
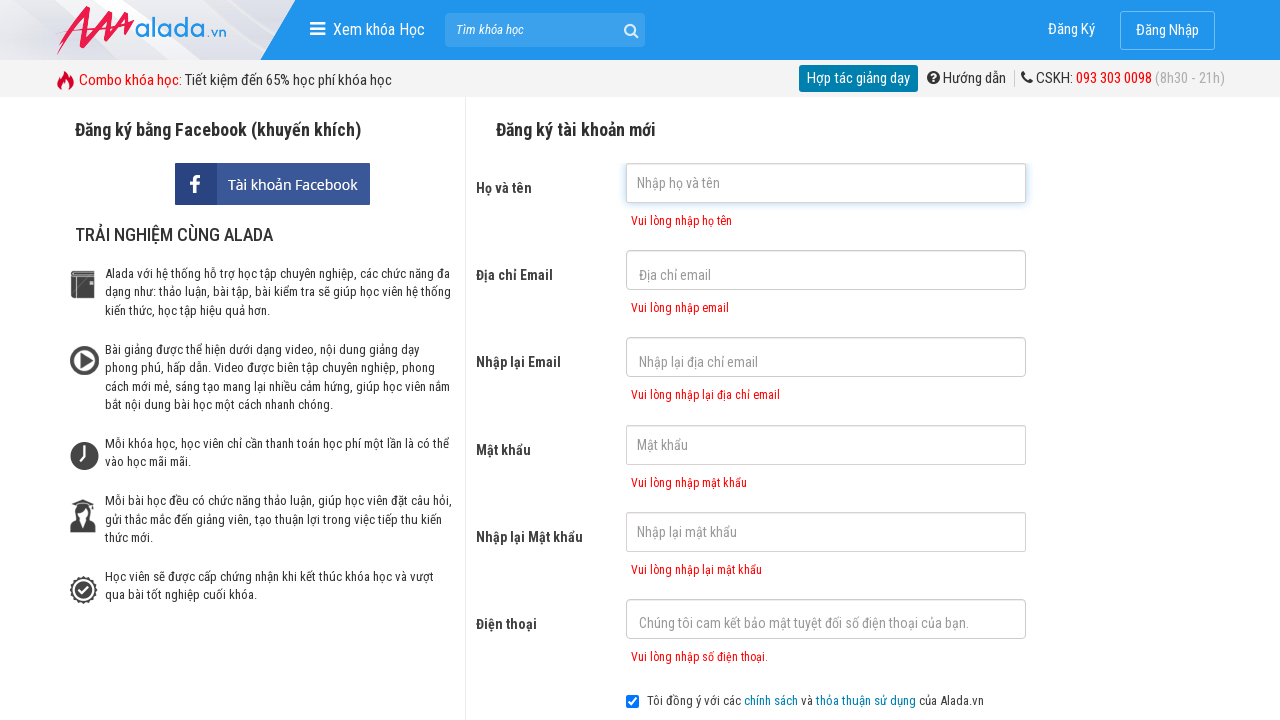

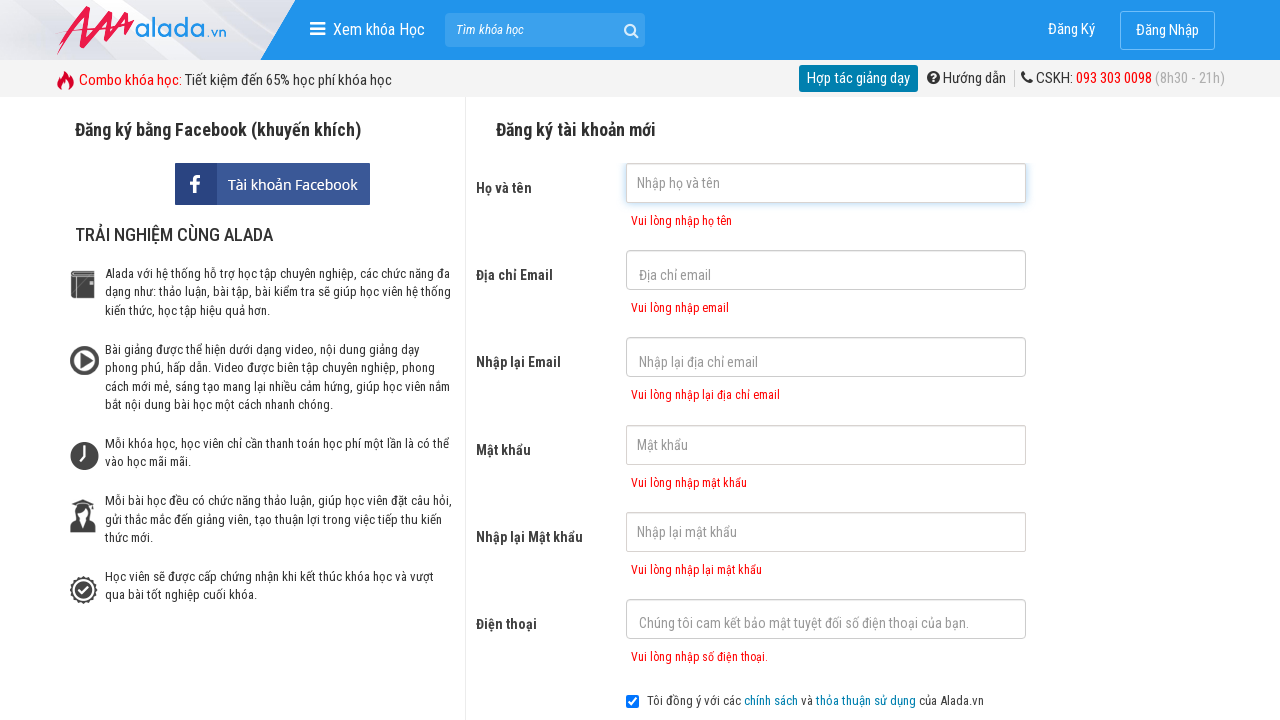